Tests element selection states by clicking radio buttons and checkboxes, then verifying their selected/deselected states

Starting URL: https://automationfc.github.io/basic-form/index.html

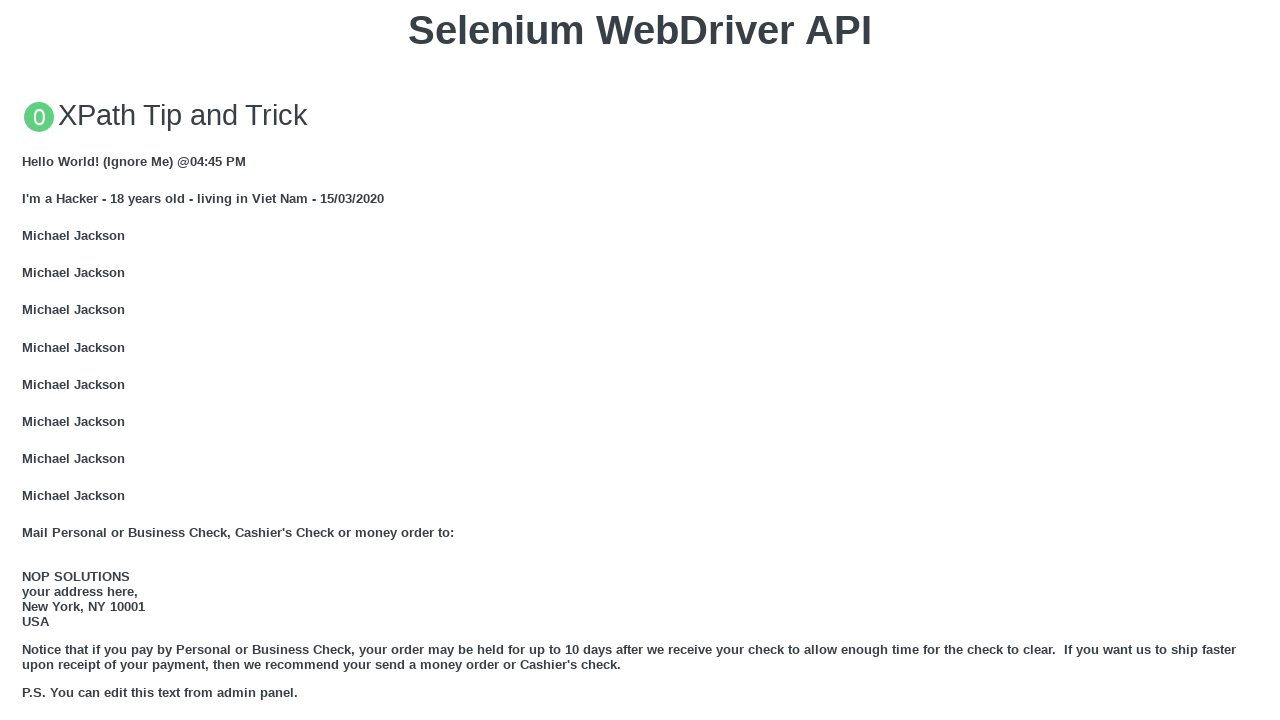

Clicked 'Over 18' radio button at (28, 360) on #over_18
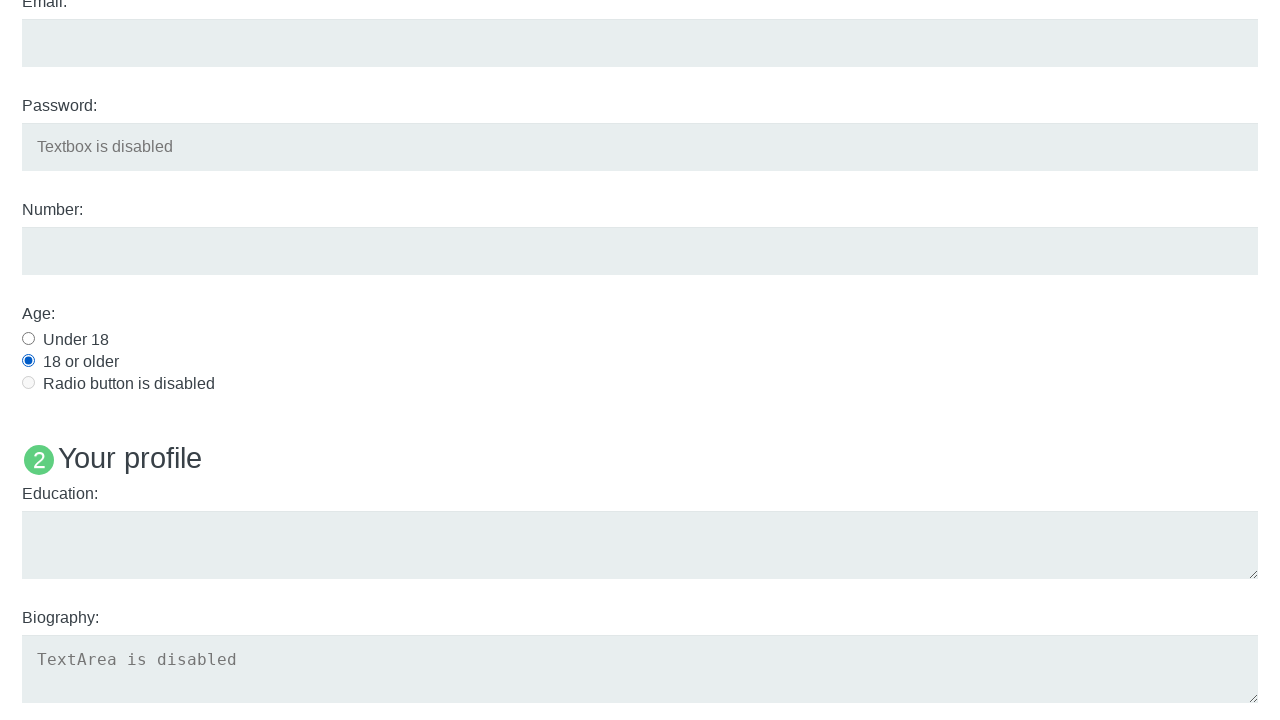

Clicked 'Development' checkbox at (28, 361) on #development
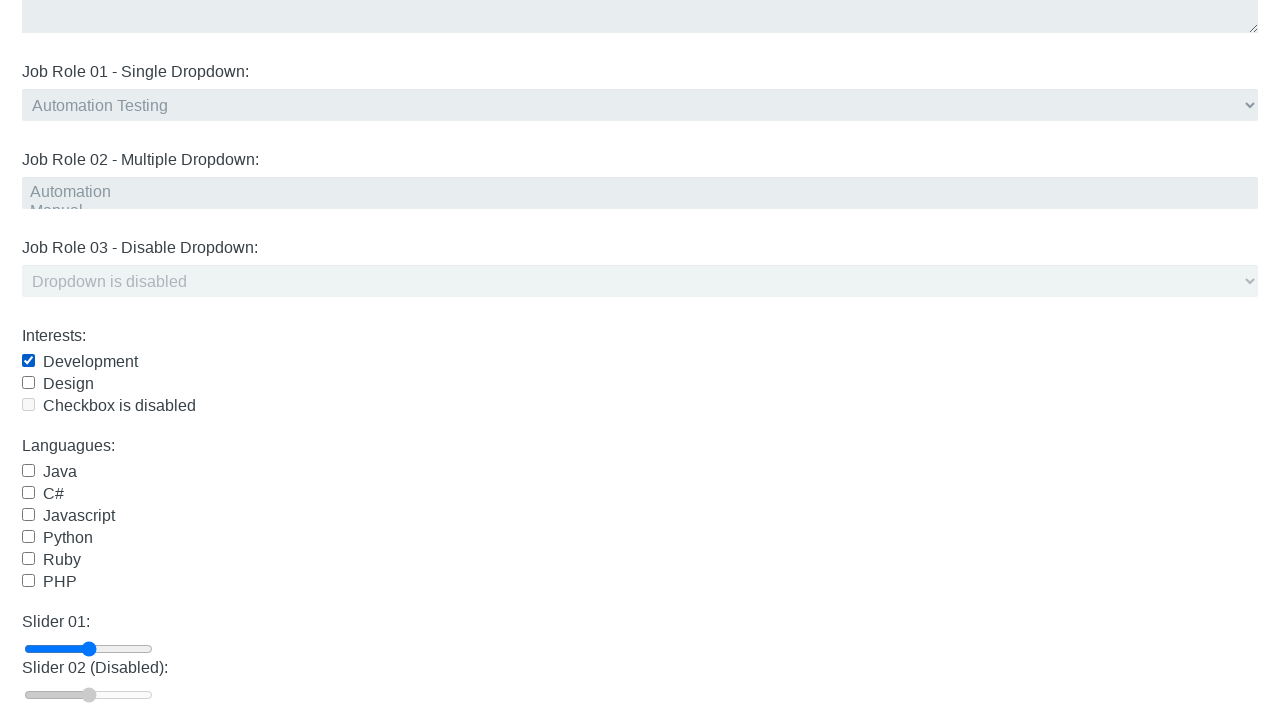

Verified 'Over 18' radio button is selected
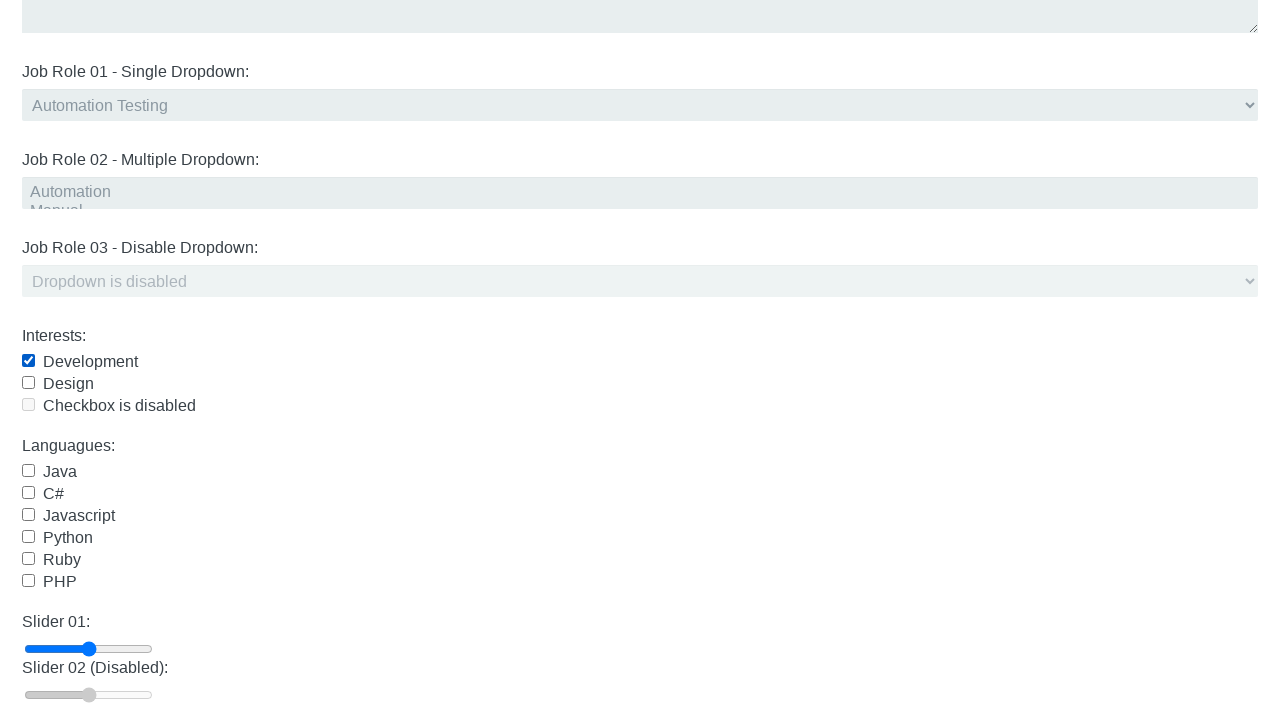

Verified 'Development' checkbox is selected
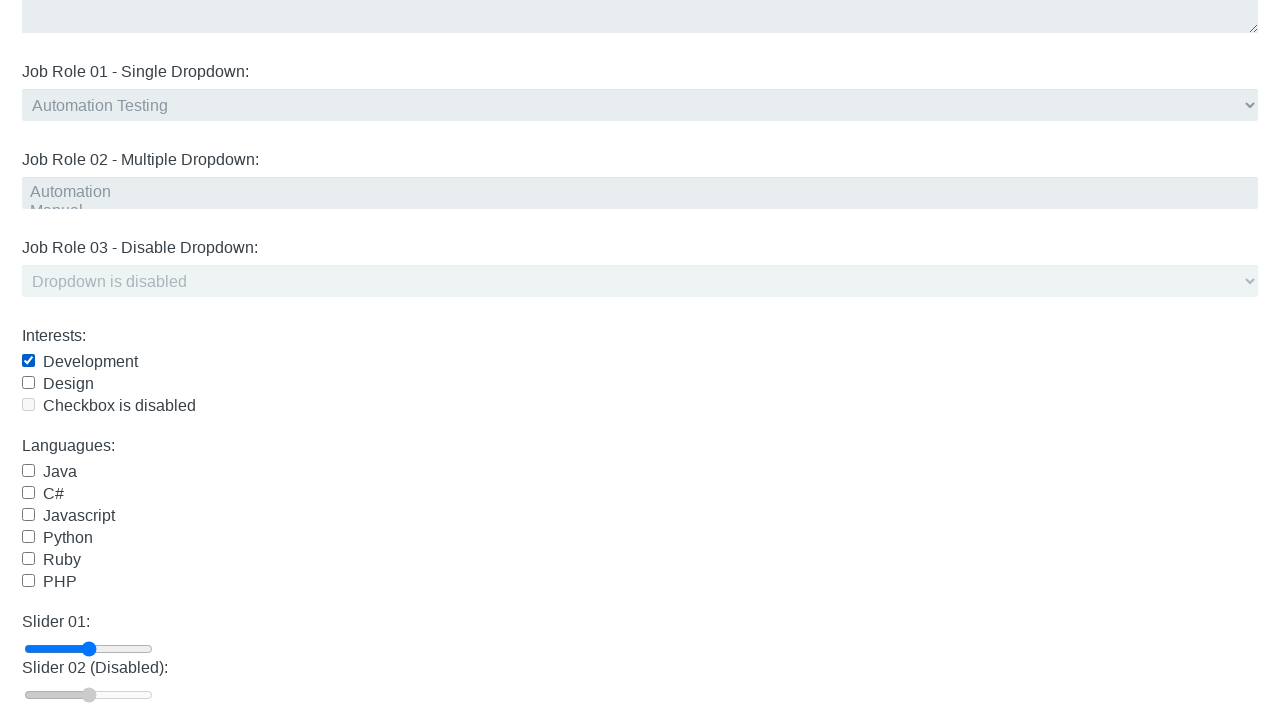

Verified 'Java' checkbox is not selected
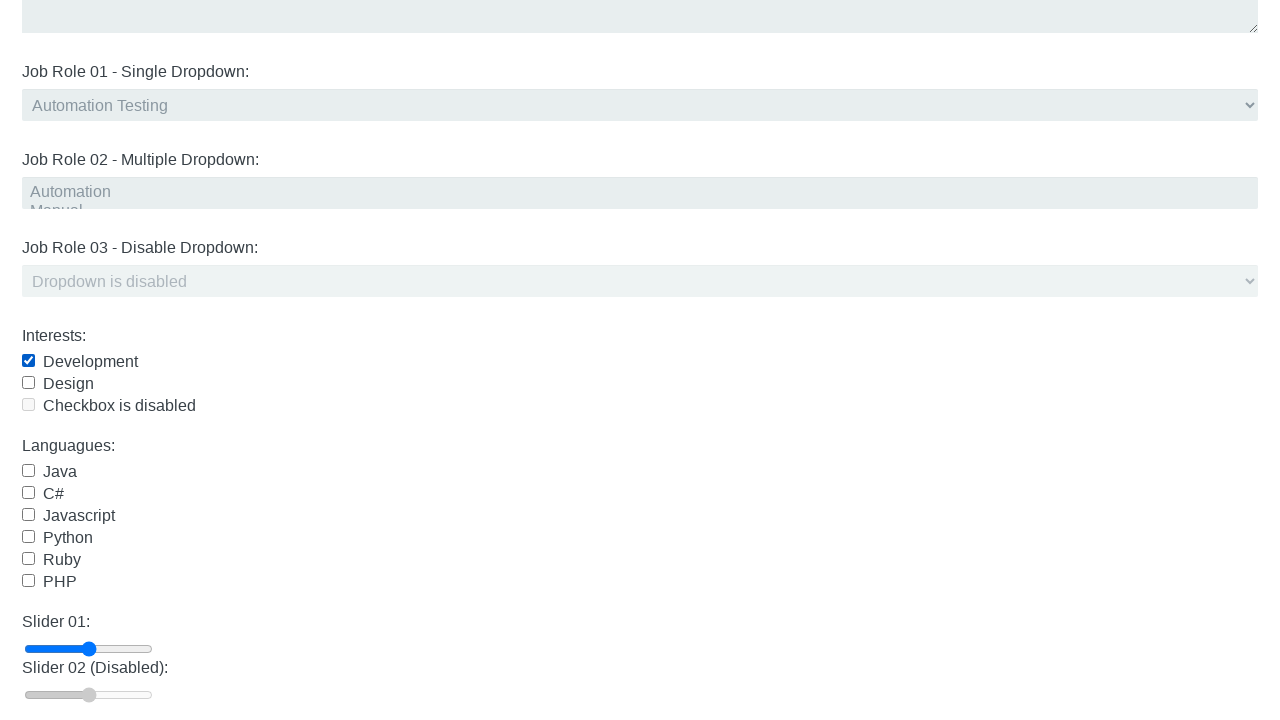

Clicked 'Over 18' radio button again at (28, 360) on #over_18
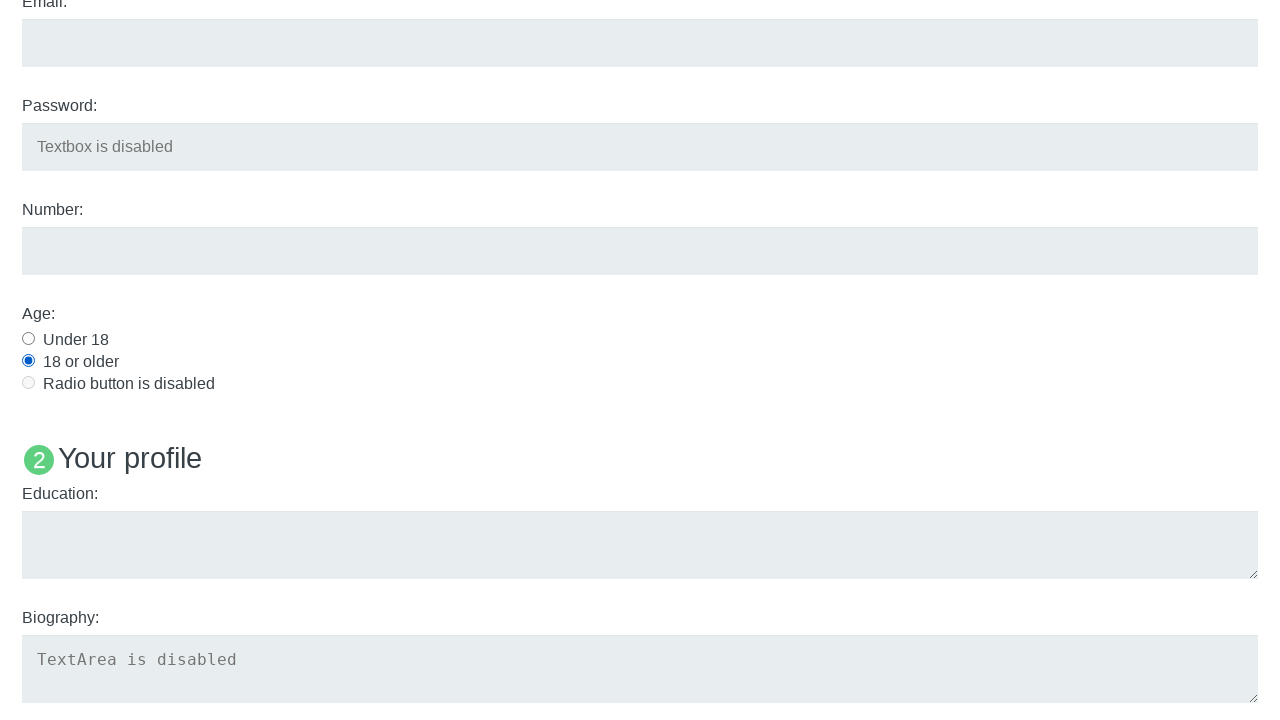

Clicked 'Development' checkbox again at (28, 361) on #development
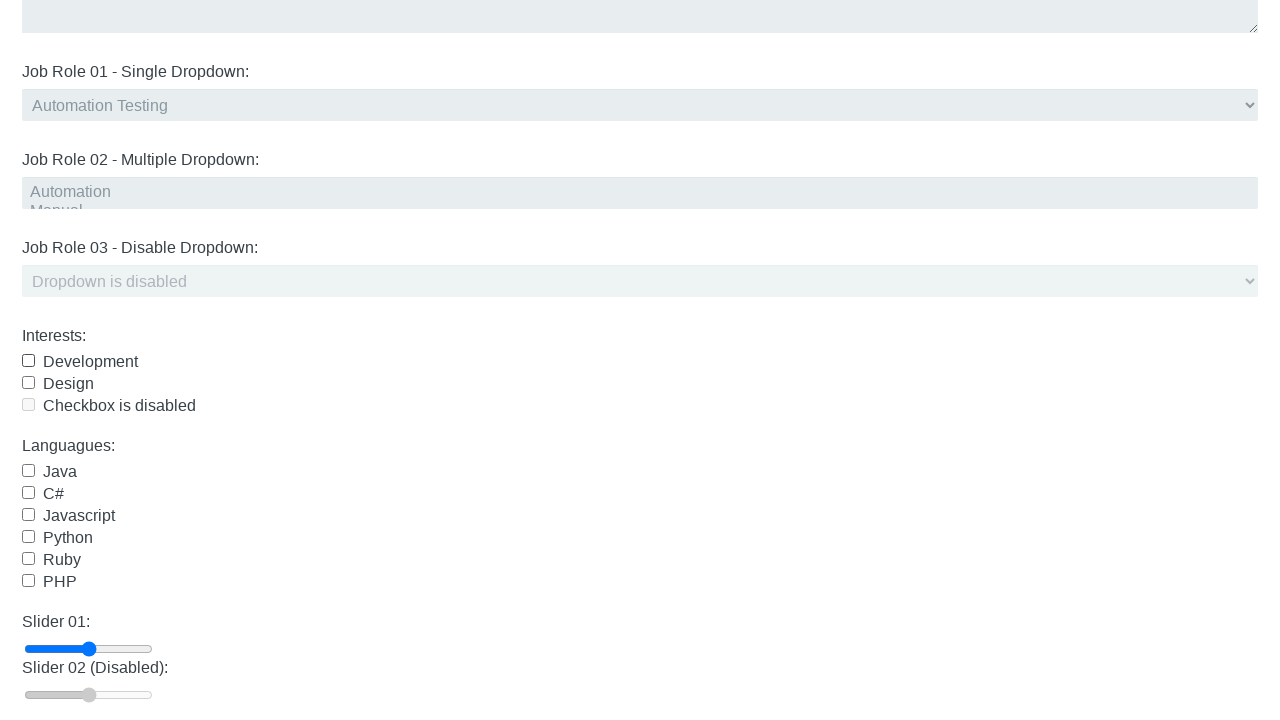

Verified 'Over 18' radio button remains selected after second click
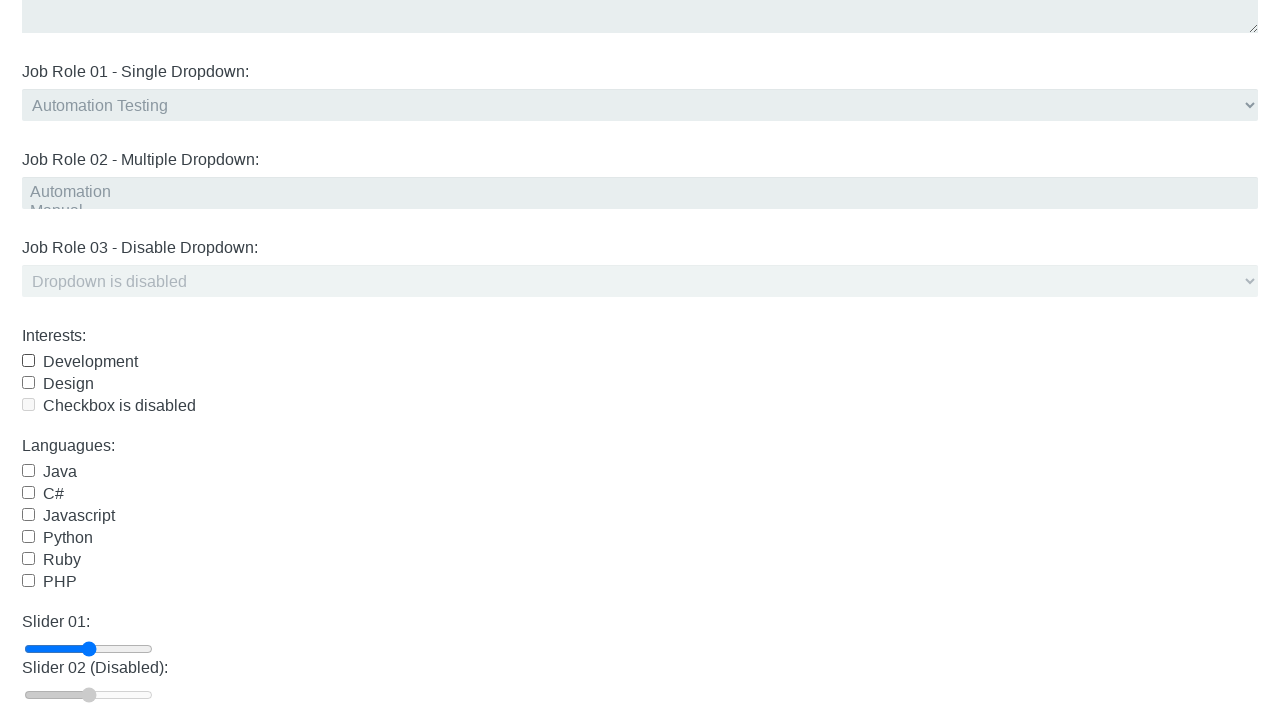

Verified 'Development' checkbox is now deselected
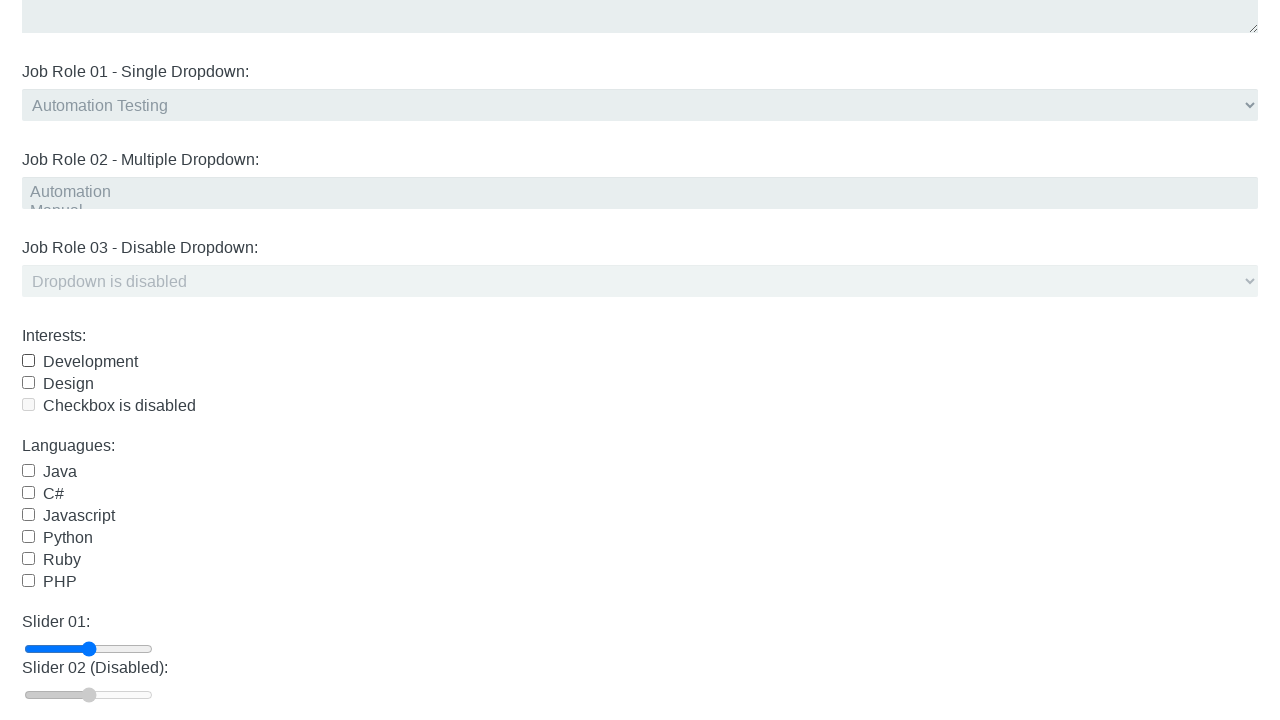

Verified 'Java' checkbox remains not selected
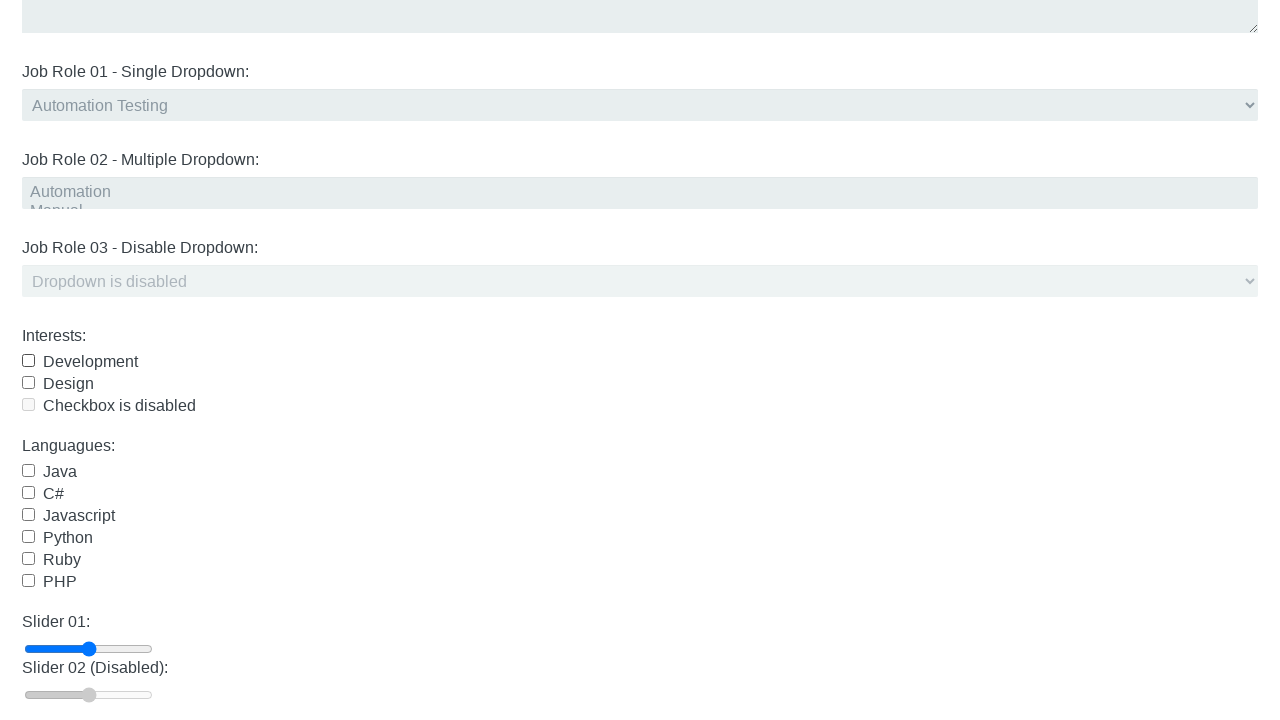

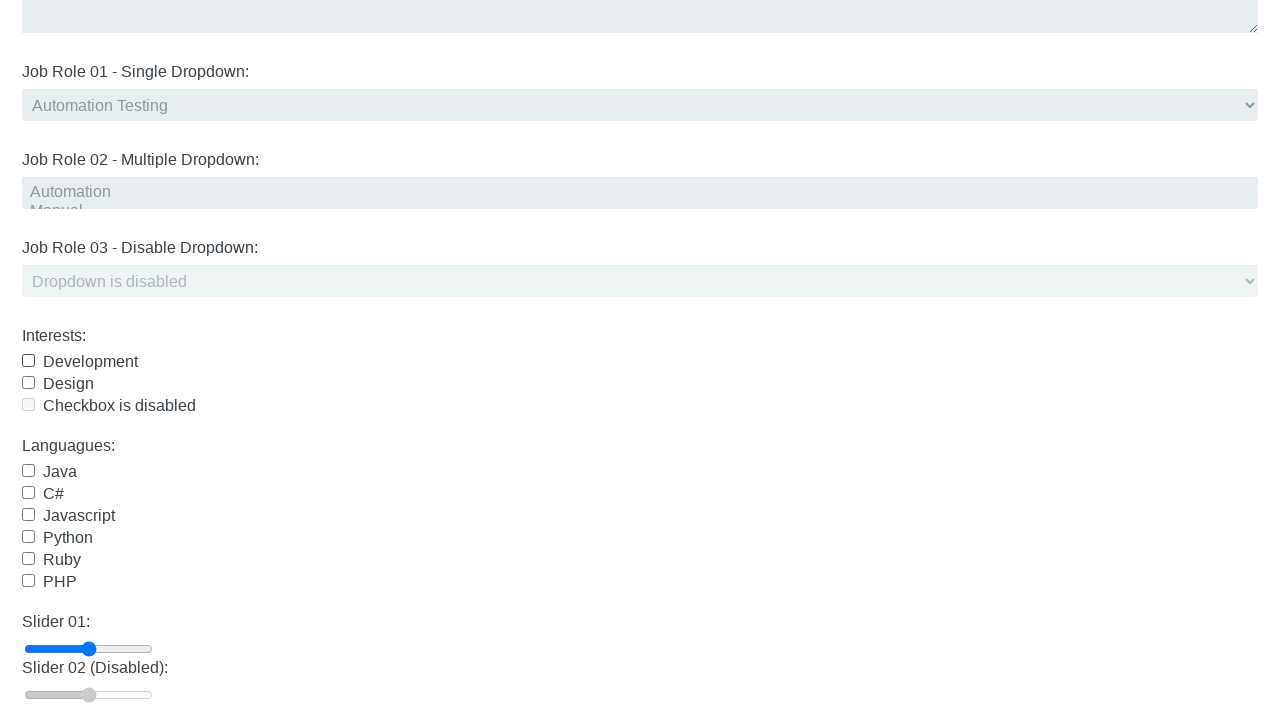